Tests the autocomplete suggestion input by filling it with a country name and verifying the value

Starting URL: https://rahulshettyacademy.com/AutomationPractice/

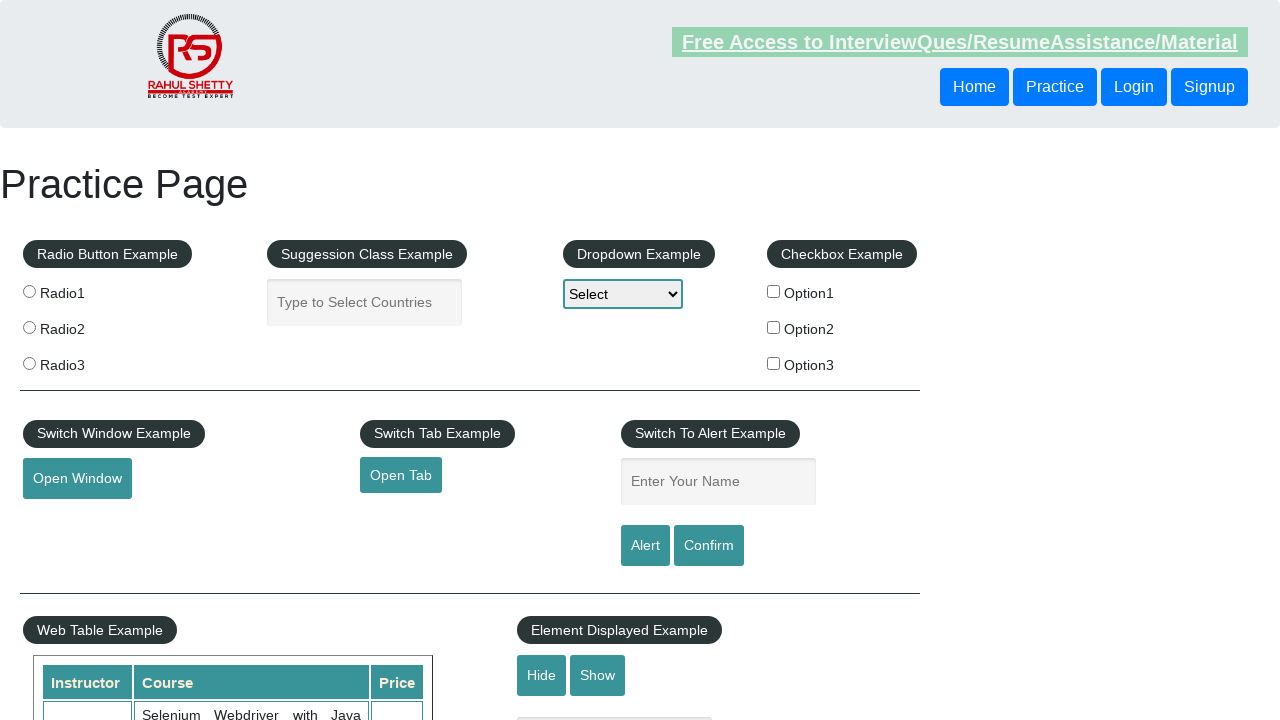

Filled autocomplete input with 'India' on #autocomplete
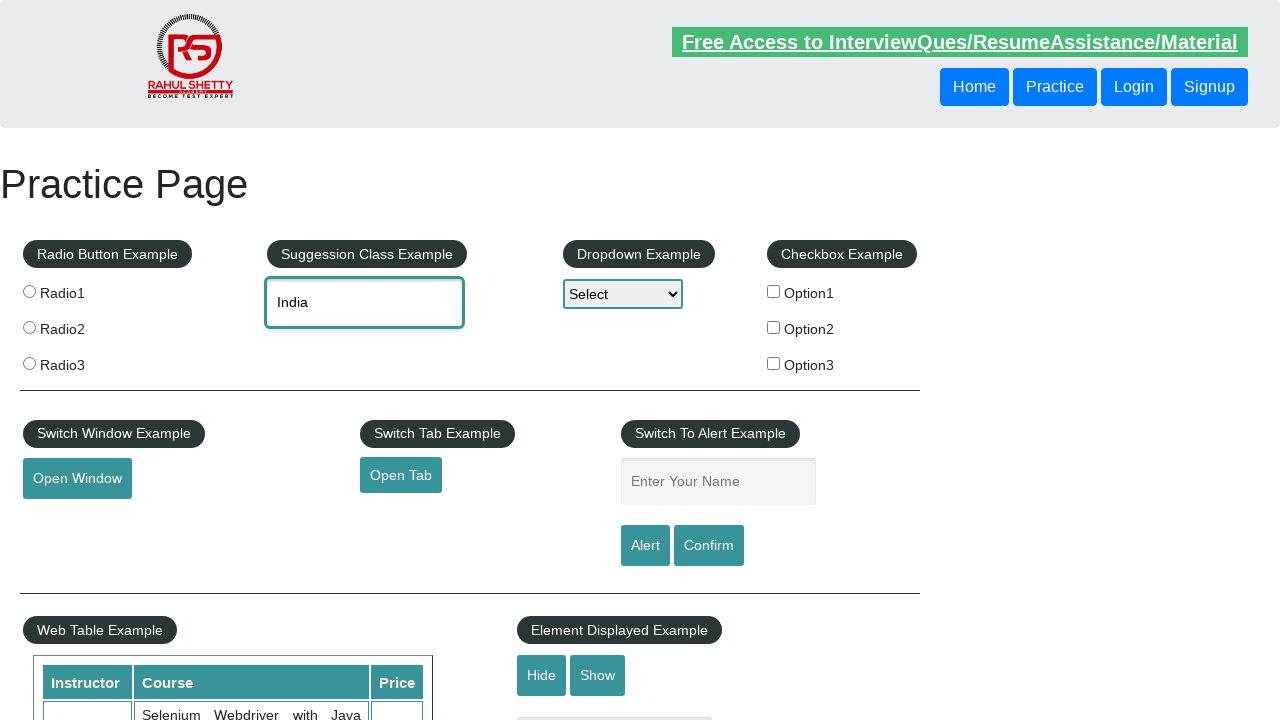

Verified autocomplete input value is 'India'
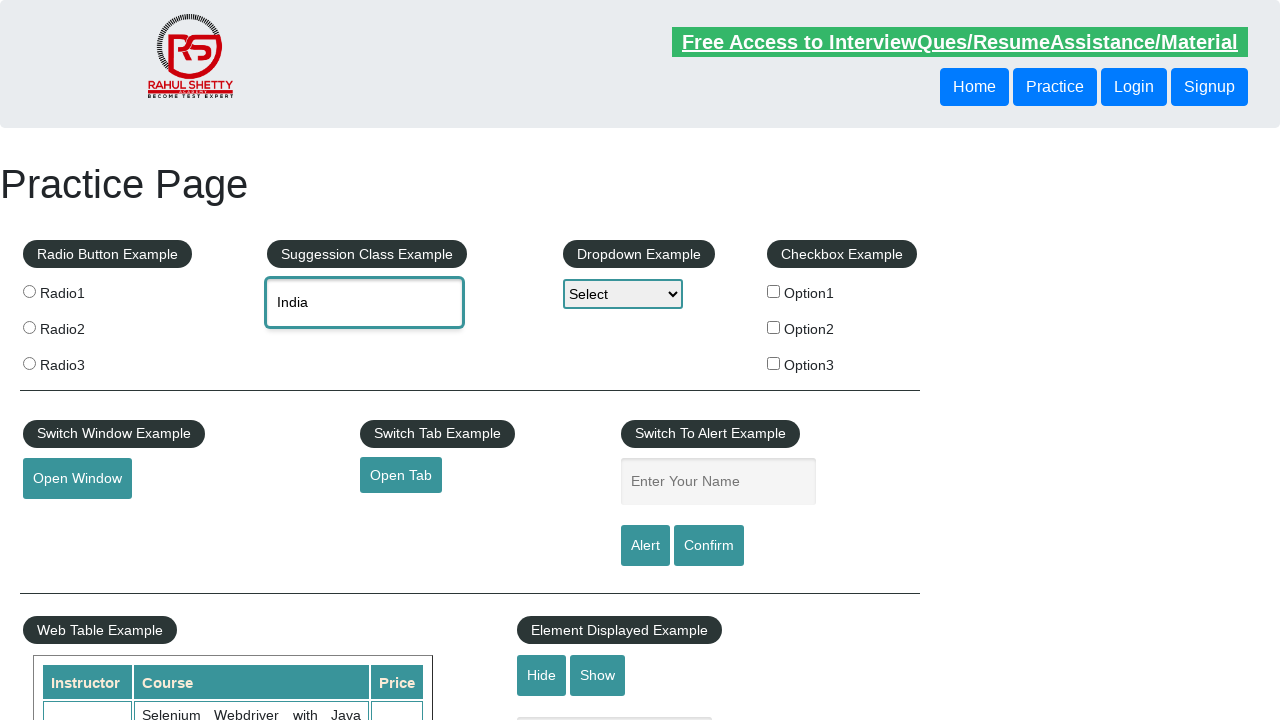

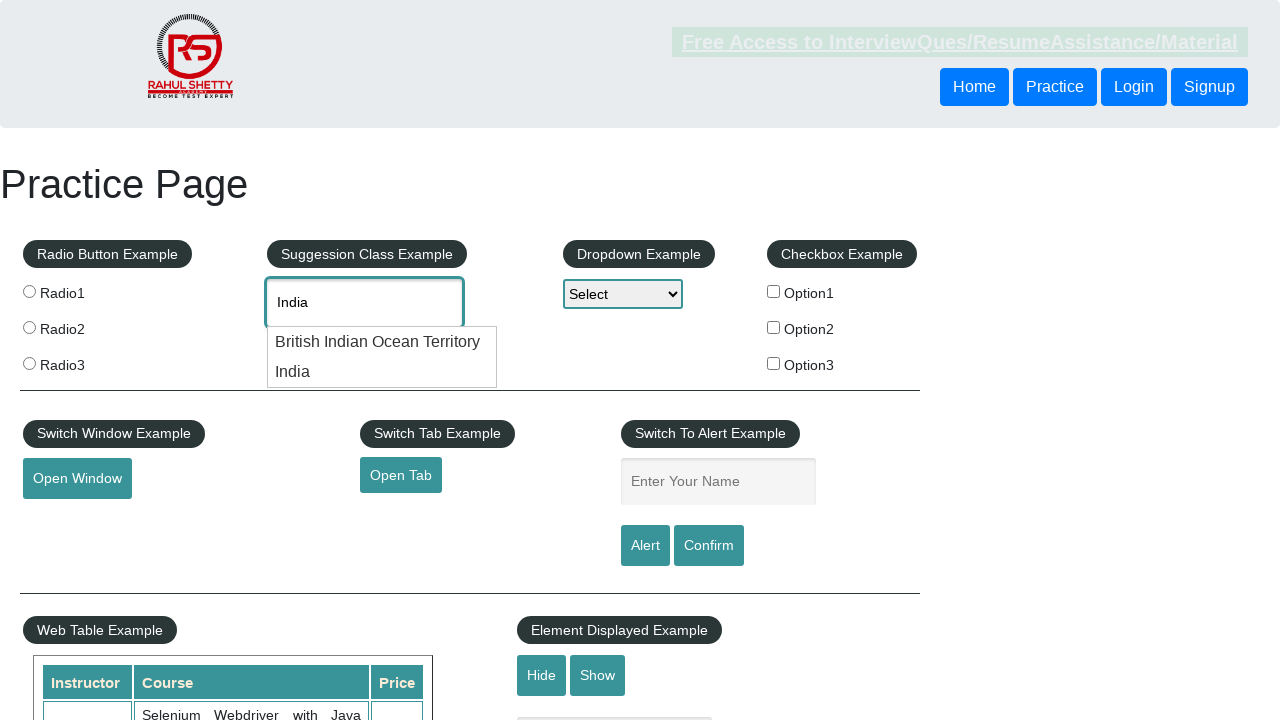